Tests datalist input by typing and selecting an option

Starting URL: https://www.selenium.dev/selenium/web/web-form.html

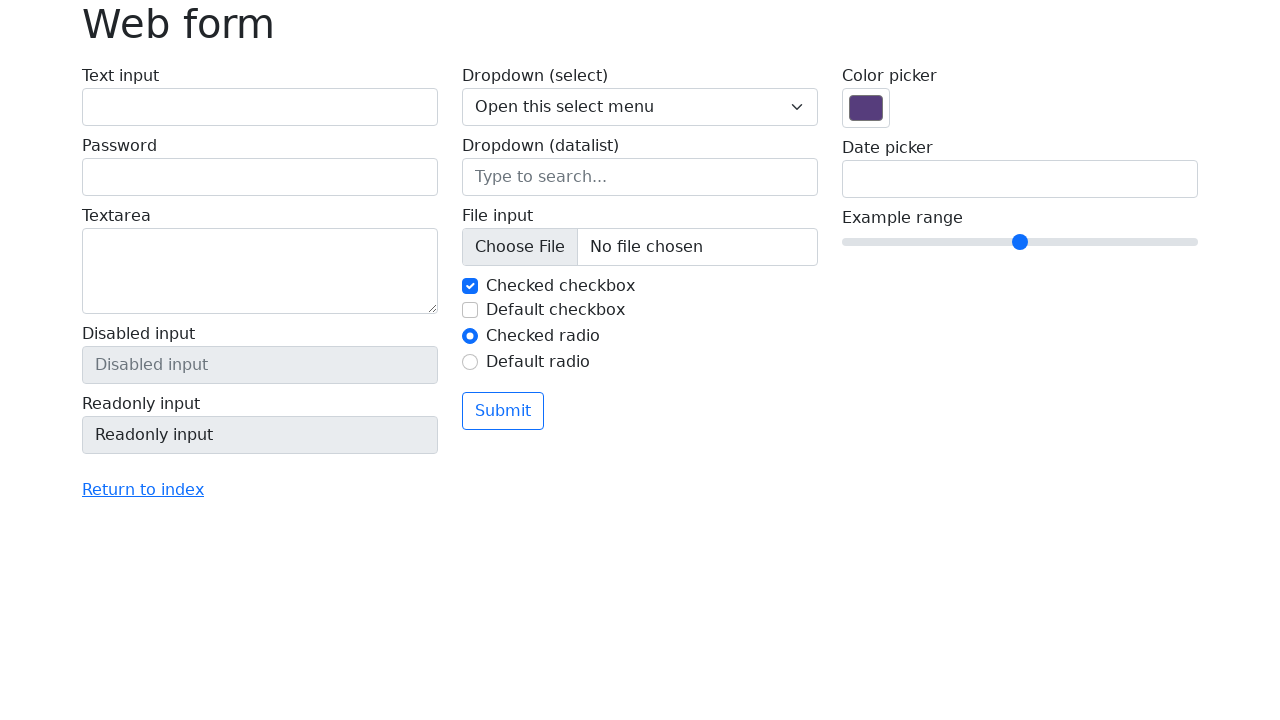

Typed 'New York' into the datalist input field on [list="my-options"]
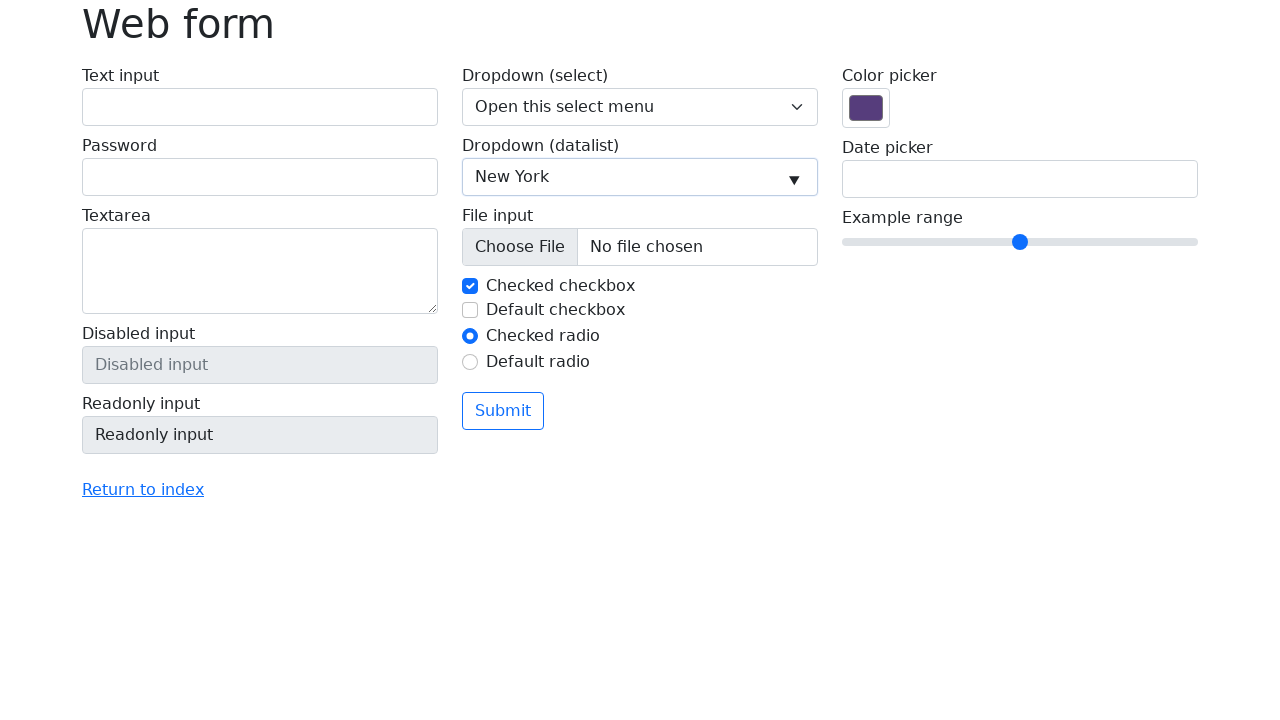

Pressed arrow down to select option from datalist on [list="my-options"]
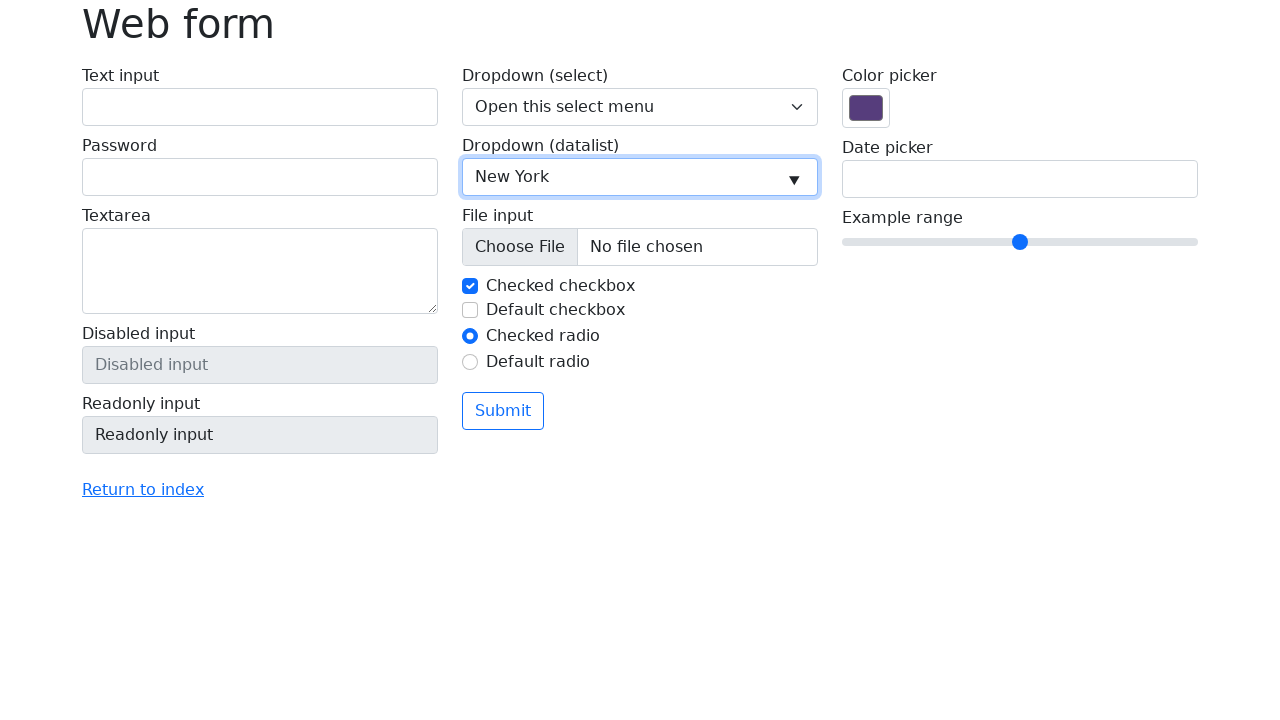

Verified datalist input value is 'New York'
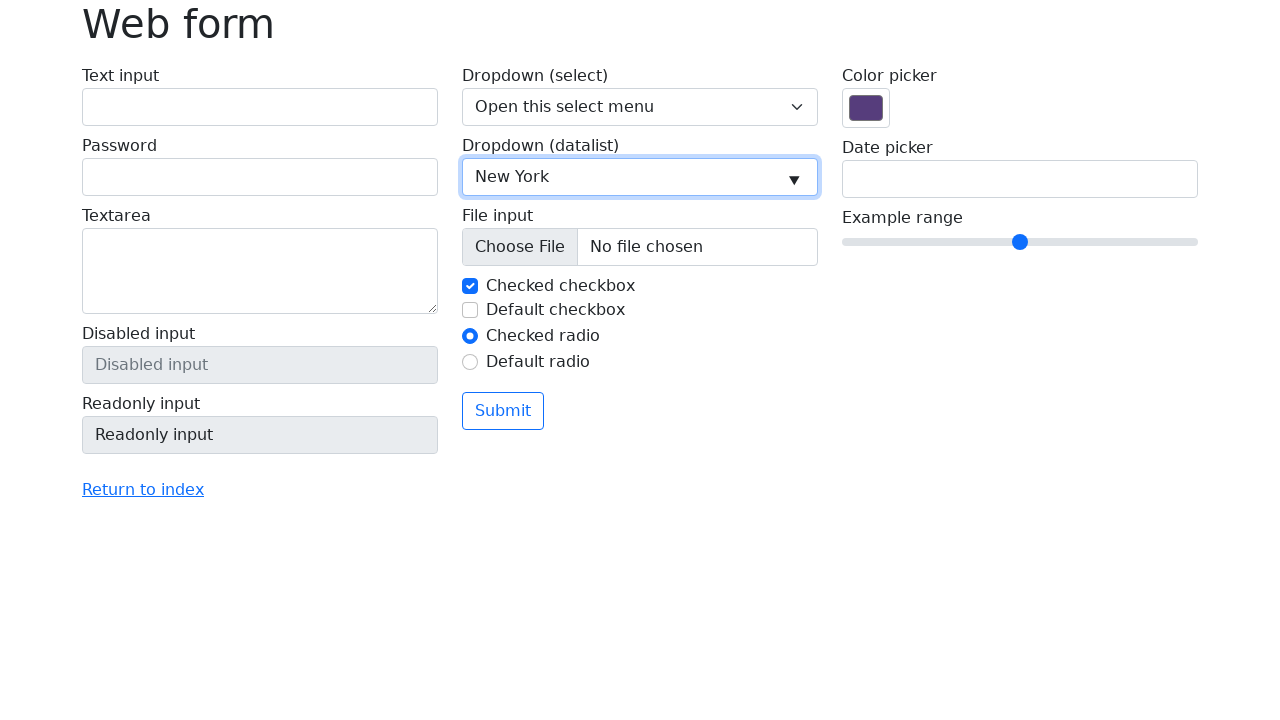

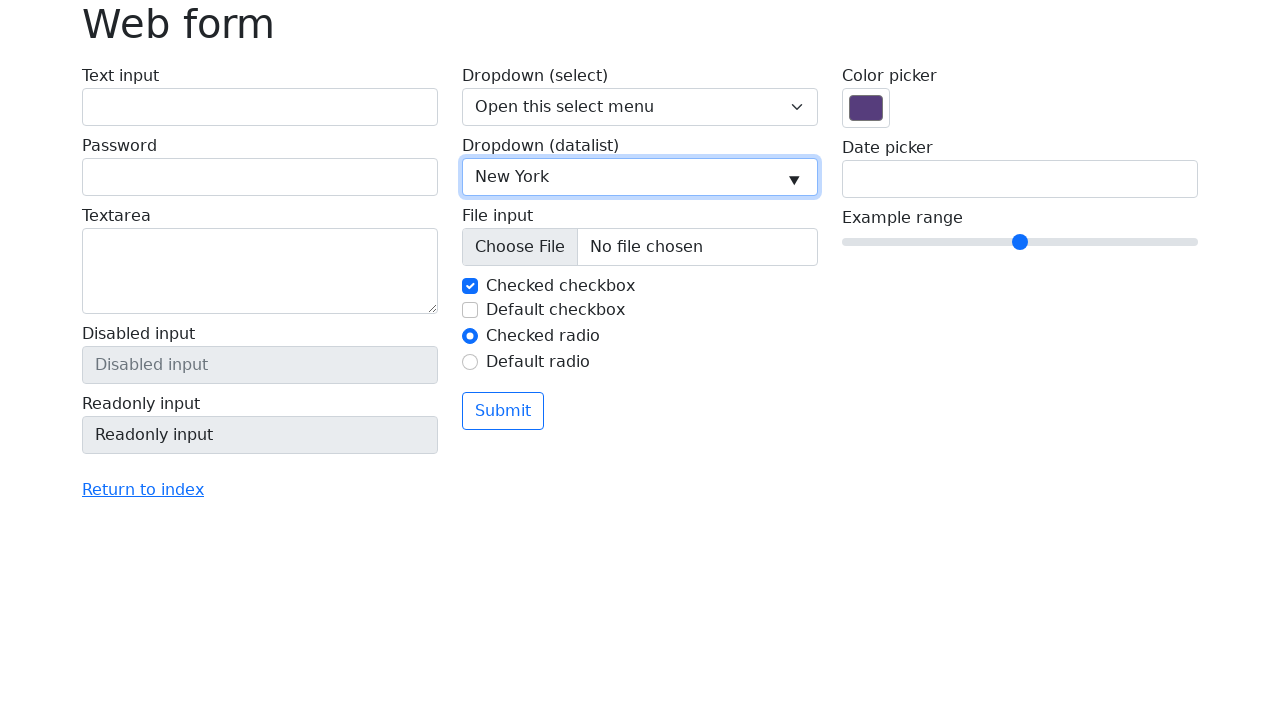